Tests adding a product to the shopping cart on a demo e-commerce site by clicking the add to cart button for the first product and verifying the cart opens with the correct product.

Starting URL: https://bstackdemo.com/

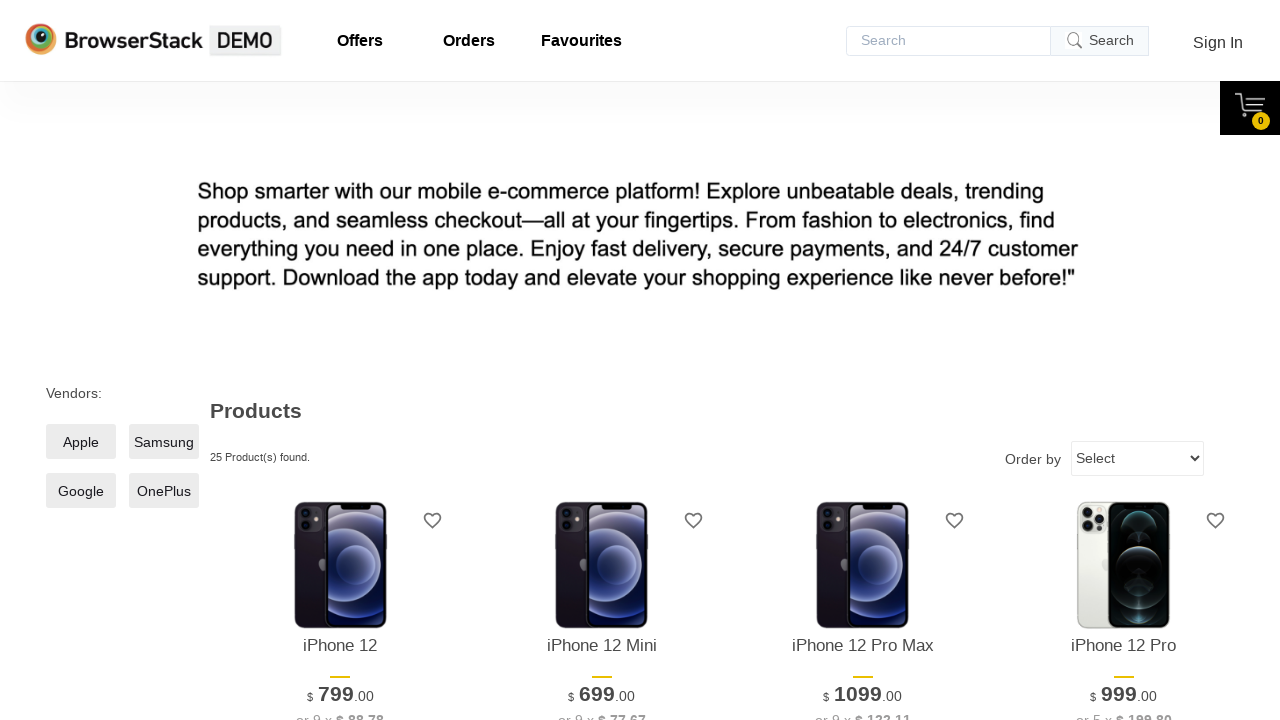

Verified page title is 'StackDemo'
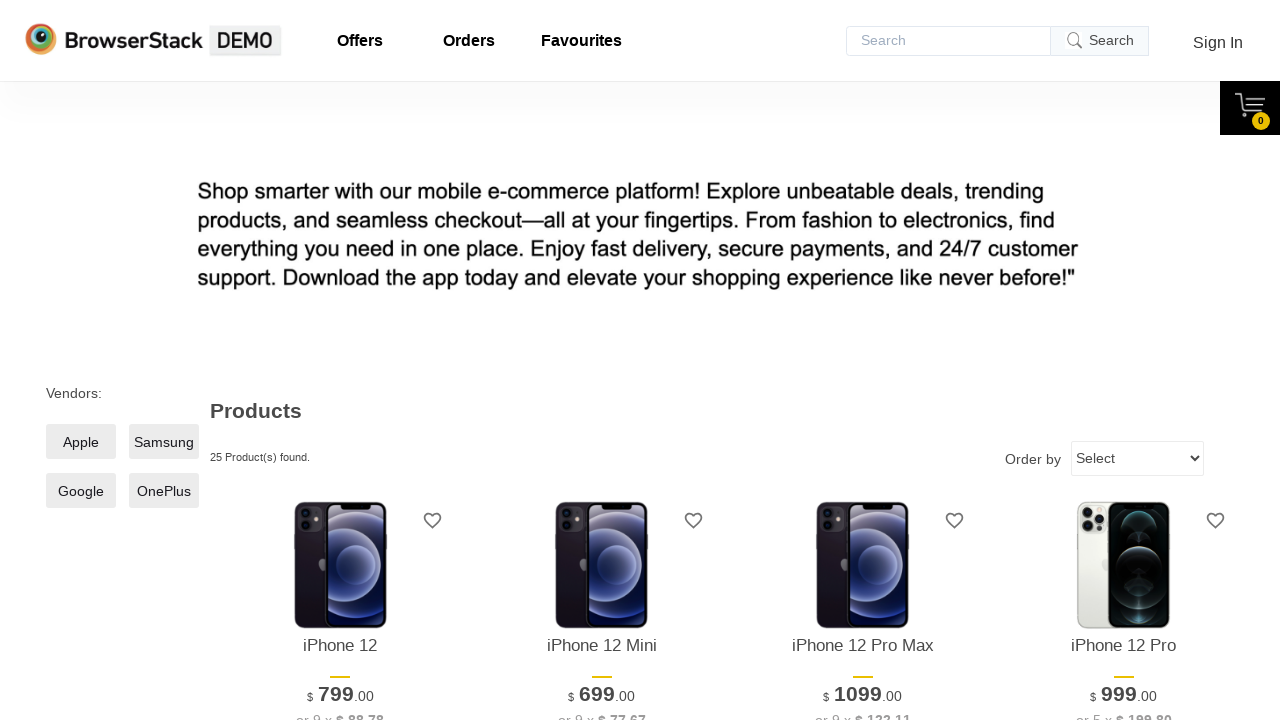

Retrieved product name from first product on page
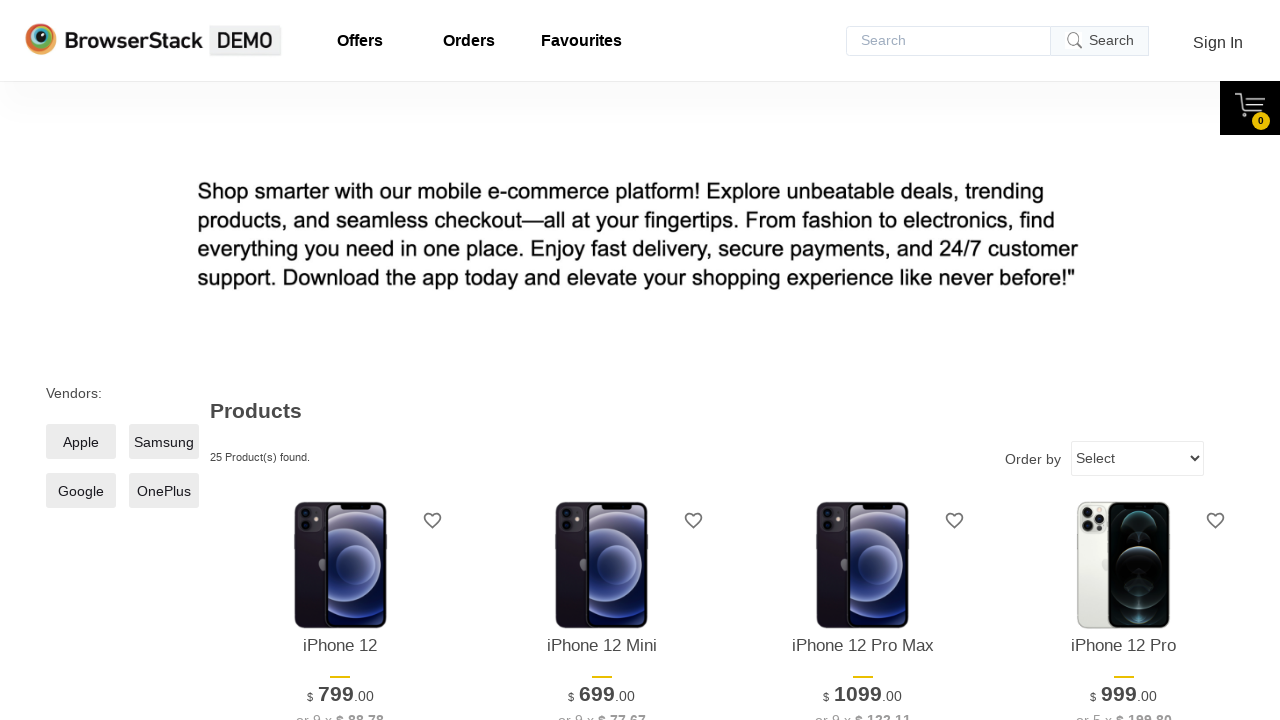

Clicked 'Add to cart' button for first product at (340, 361) on xpath=//*[@id='1']/div[4]
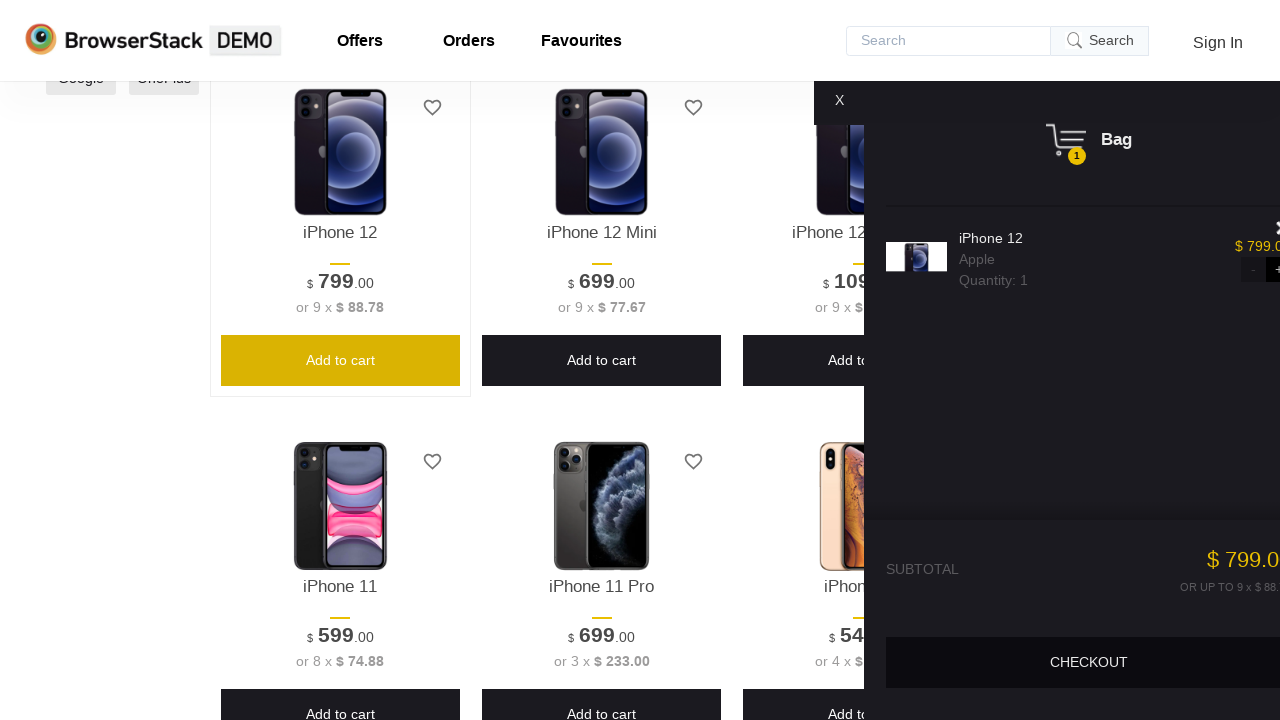

Waited for cart element to become visible
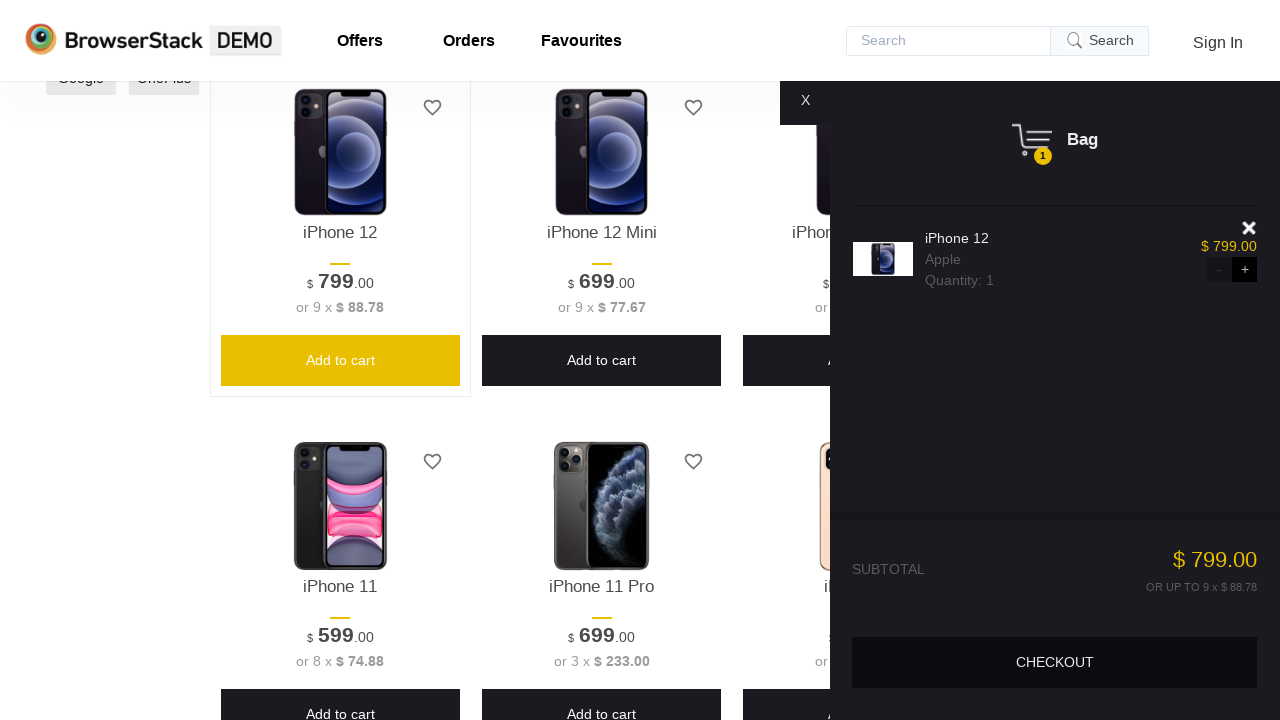

Verified cart element is visible
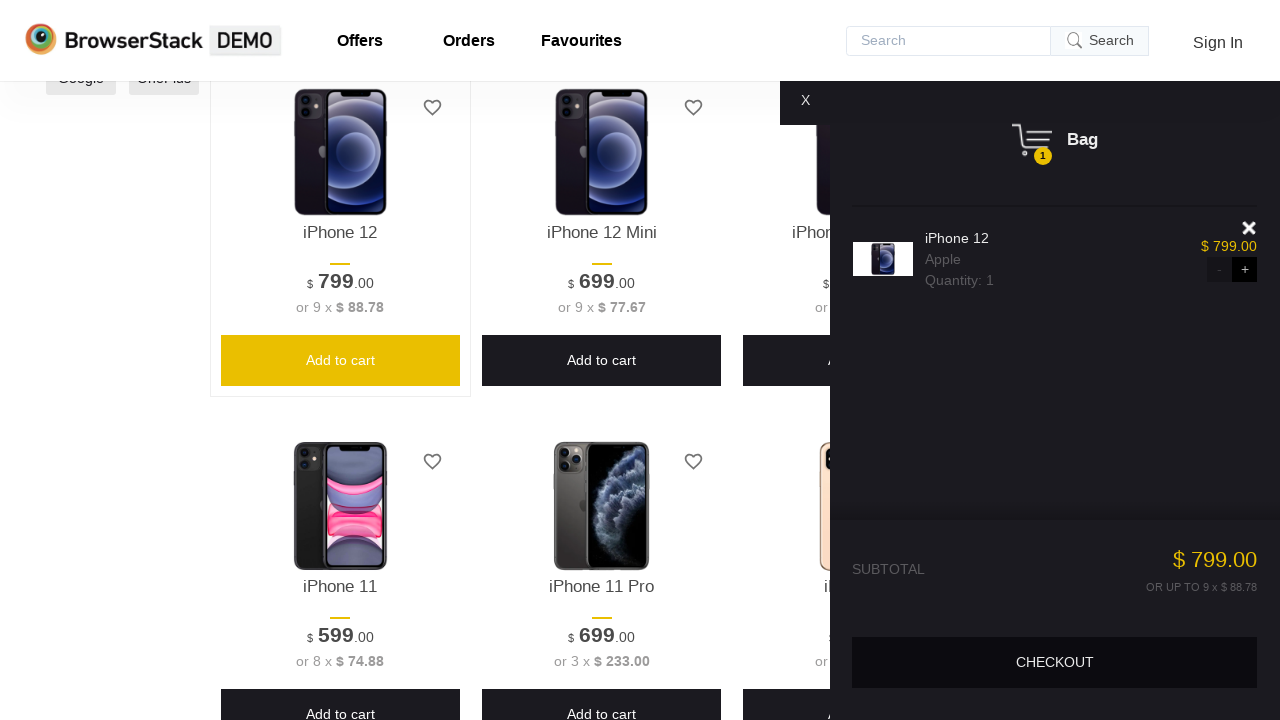

Retrieved product name from shopping cart
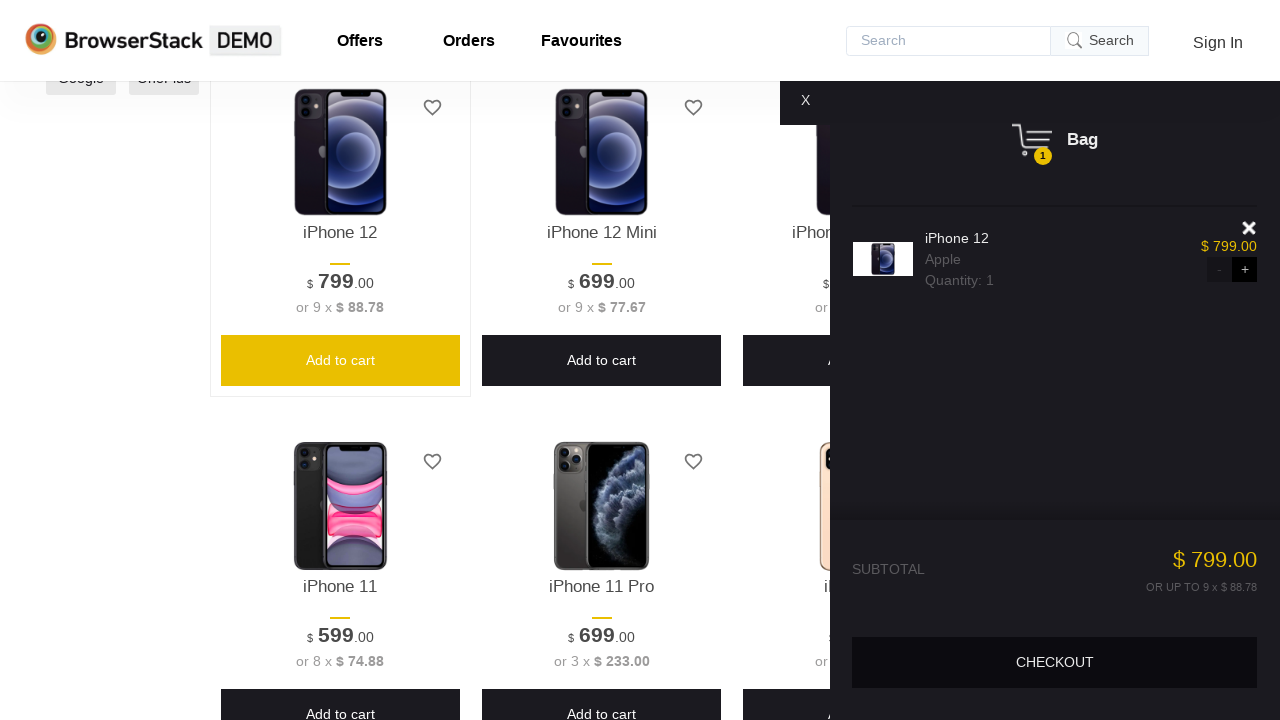

Verified product in cart matches the added product
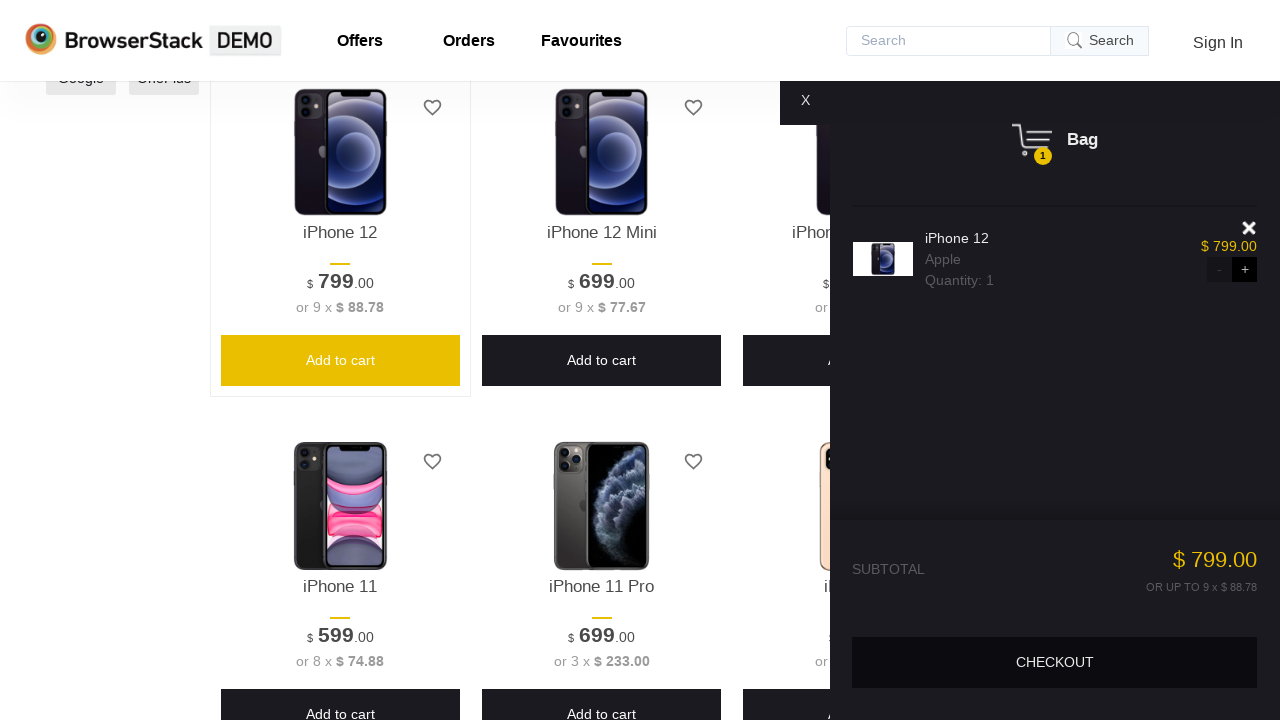

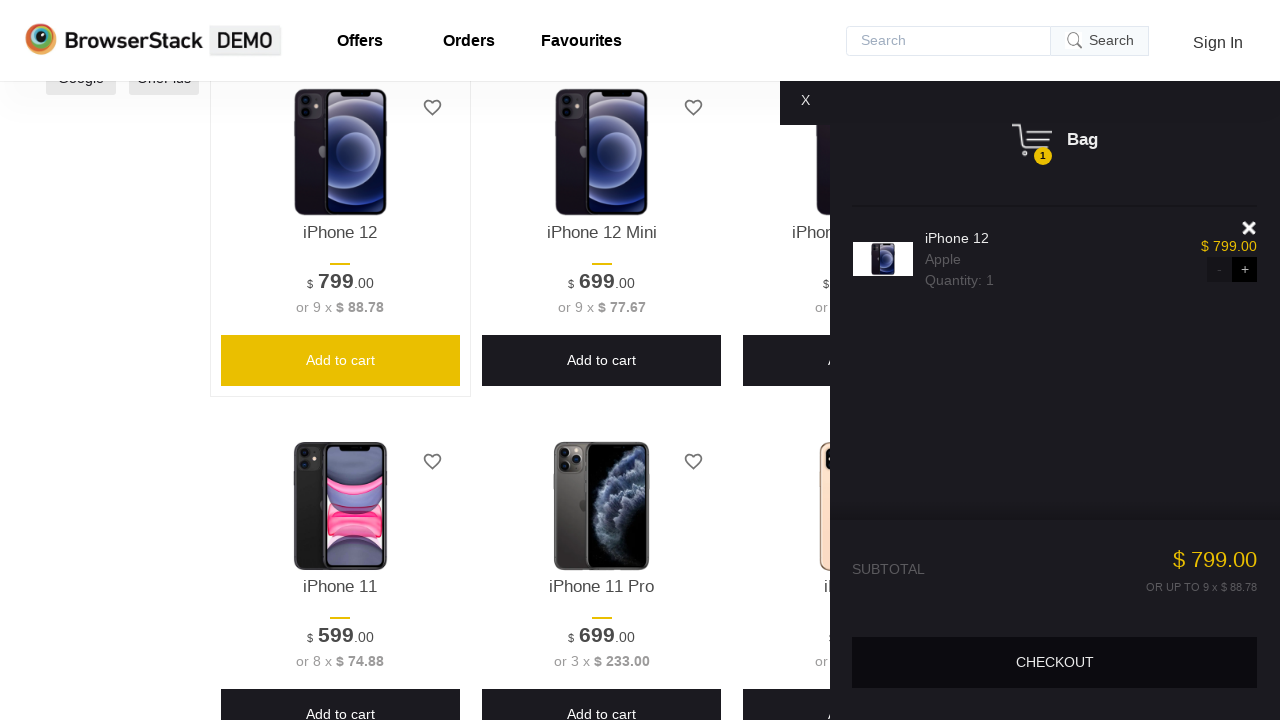